Repeatedly clicks a button until its text changes to "enough", then clicks once more

Starting URL: https://obstaclecourse.tricentis.com/Obstacles/81121

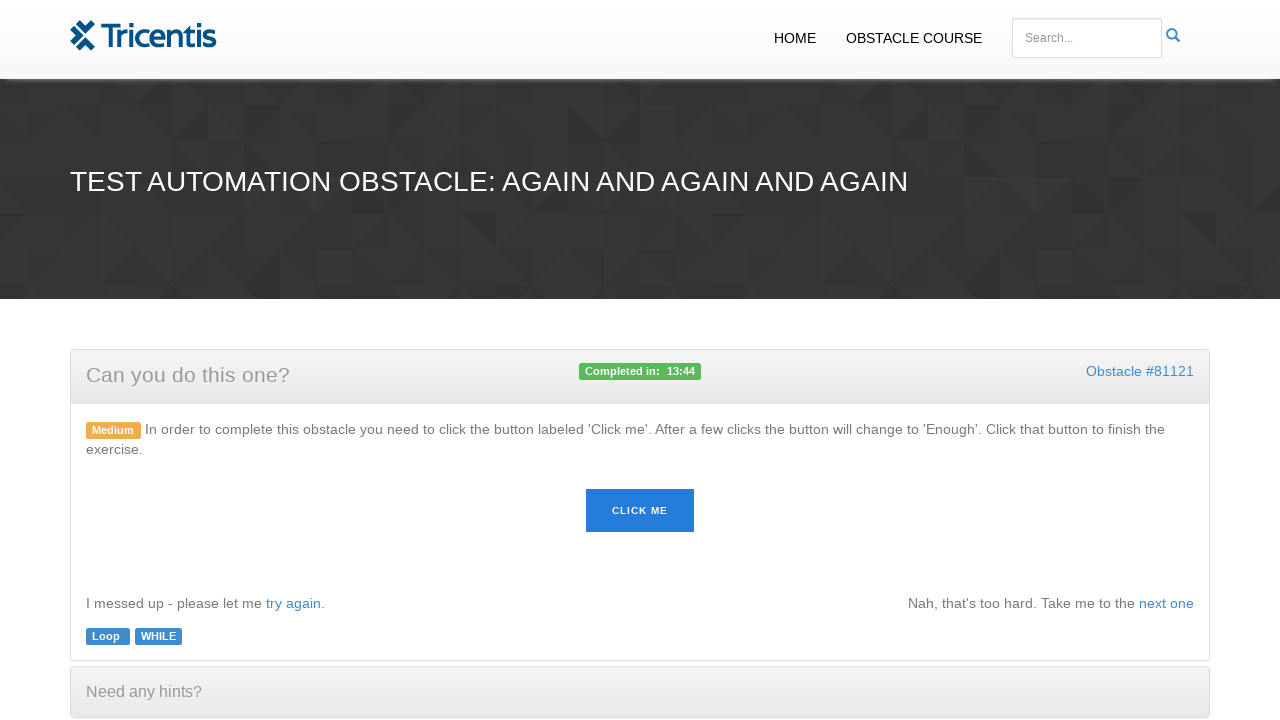

Navigated to obstacle course page
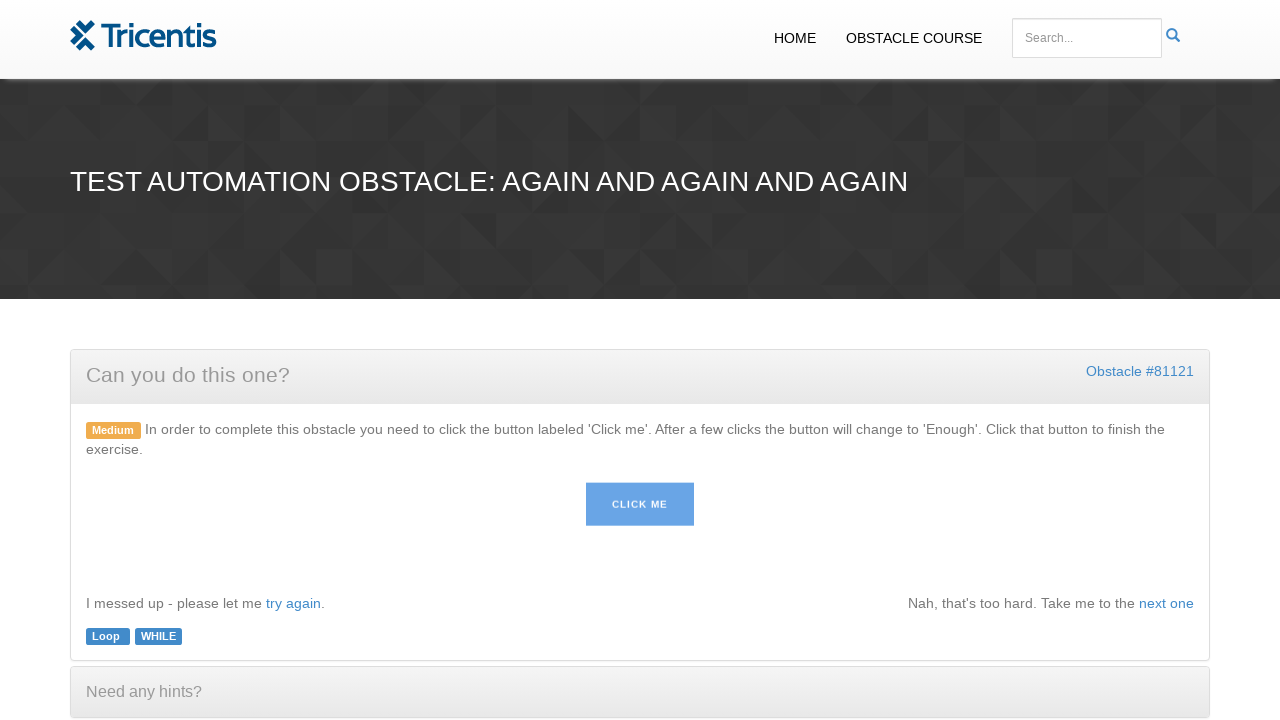

Retrieved button text: 'click me'
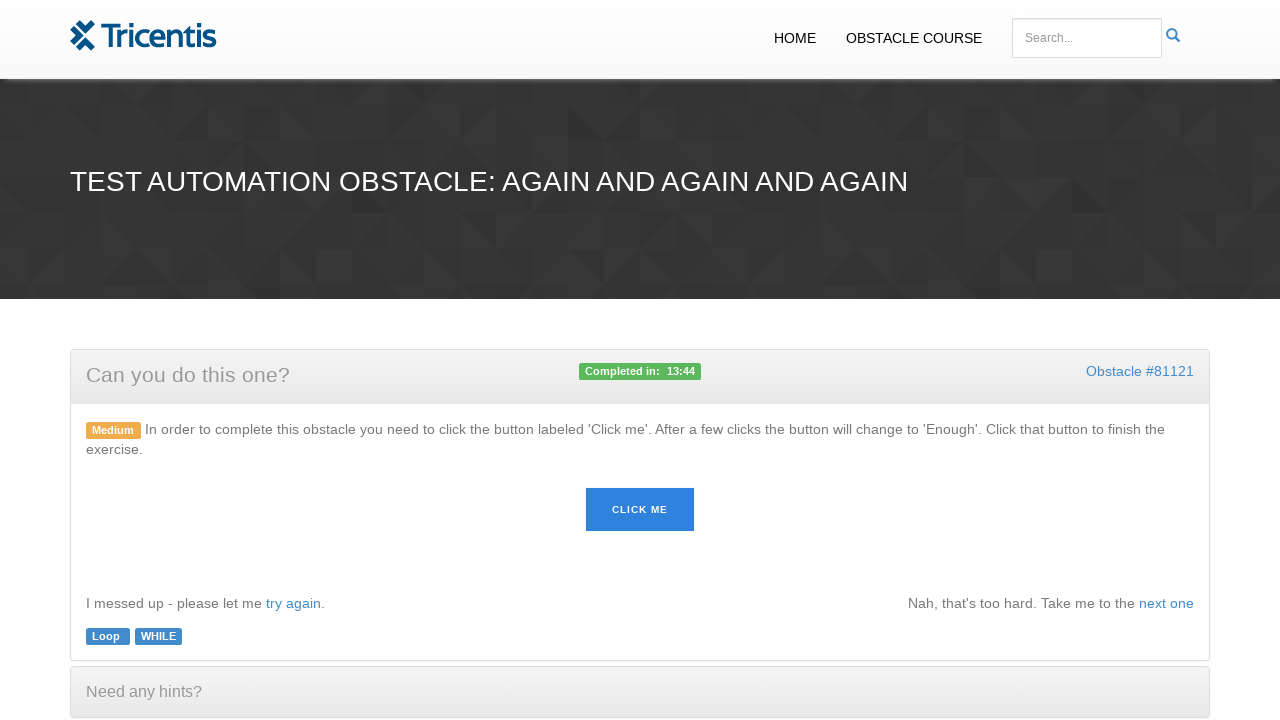

Clicked button to change its text at (640, 511) on #button
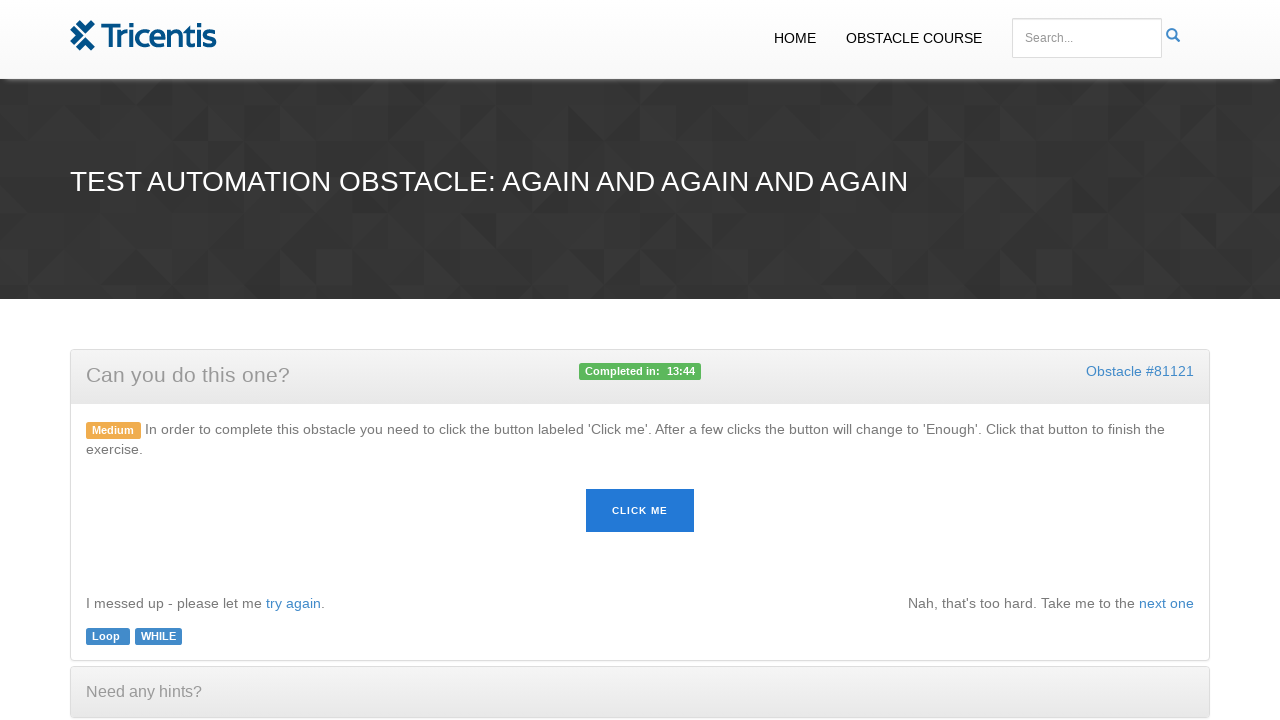

Retrieved button text: 'click me'
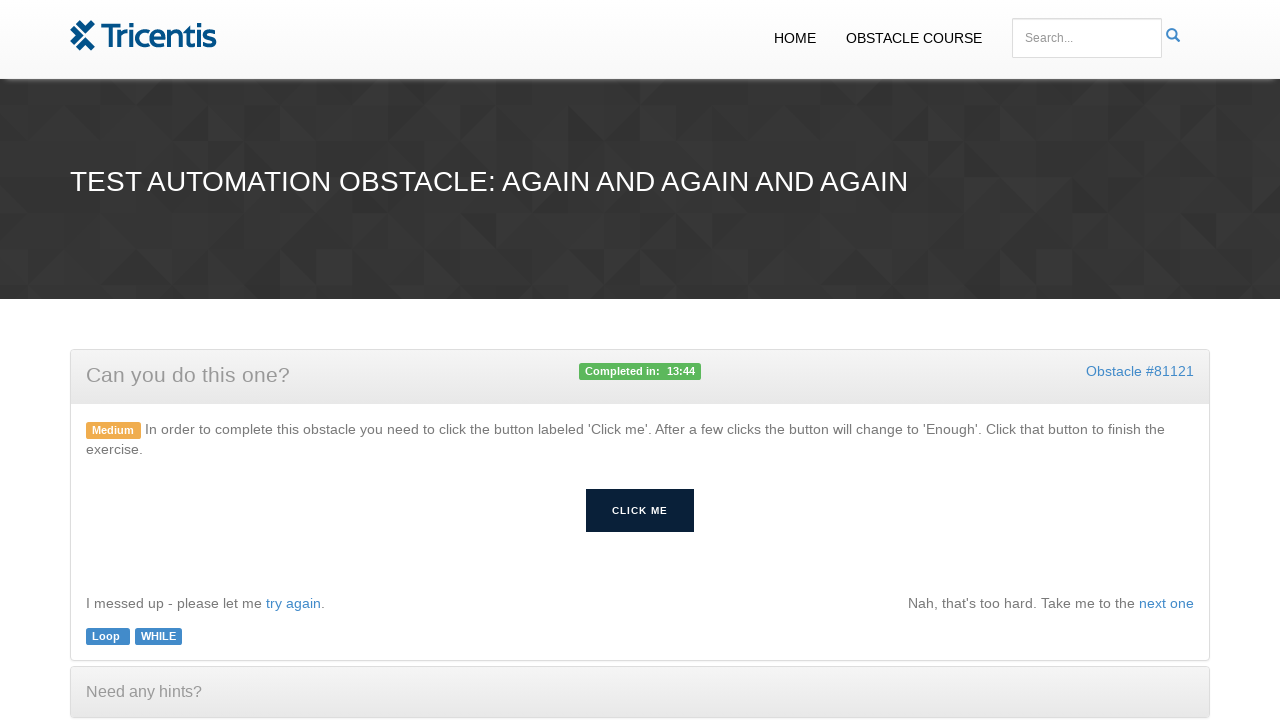

Clicked button to change its text at (640, 511) on #button
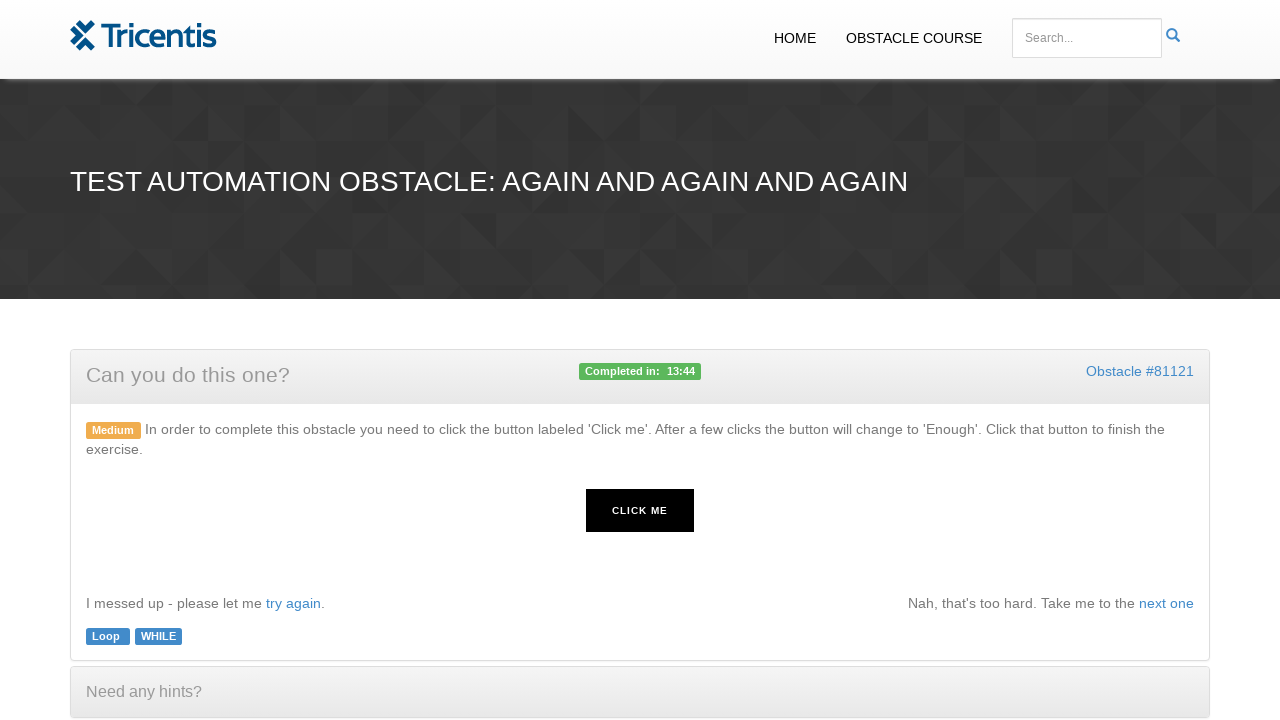

Retrieved button text: 'click me'
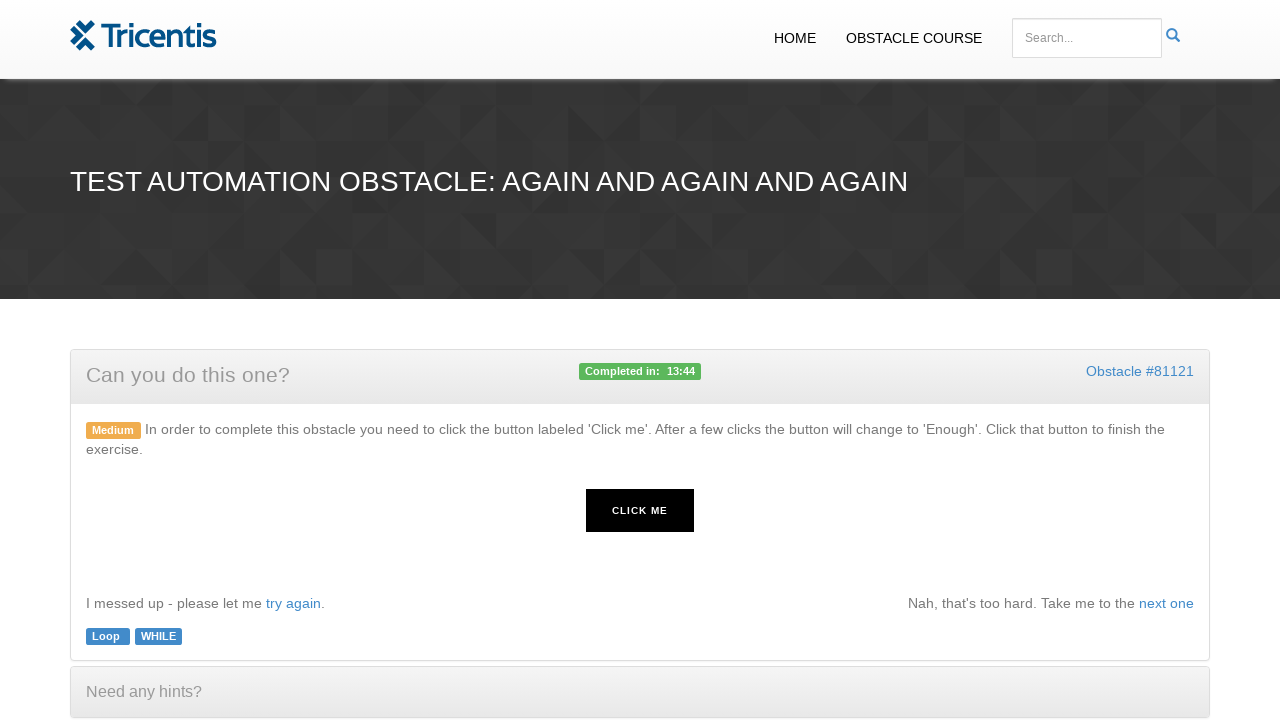

Clicked button to change its text at (640, 511) on #button
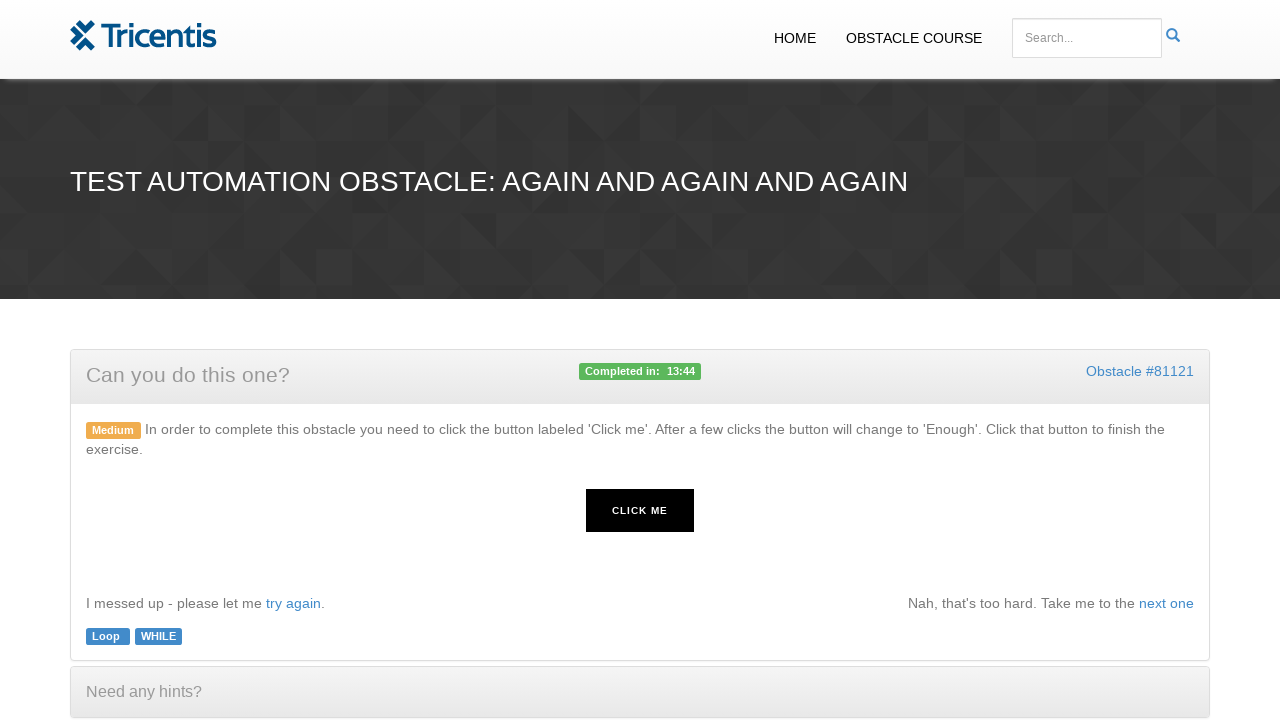

Retrieved button text: 'click me'
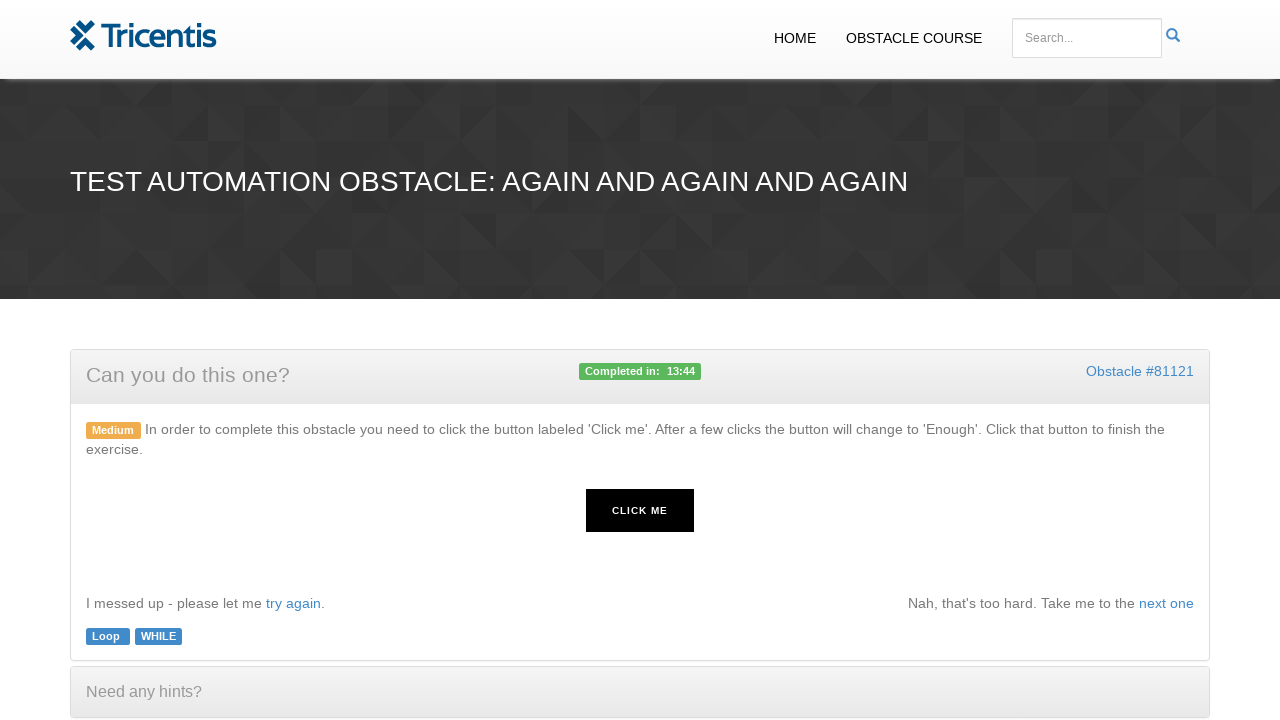

Clicked button to change its text at (640, 511) on #button
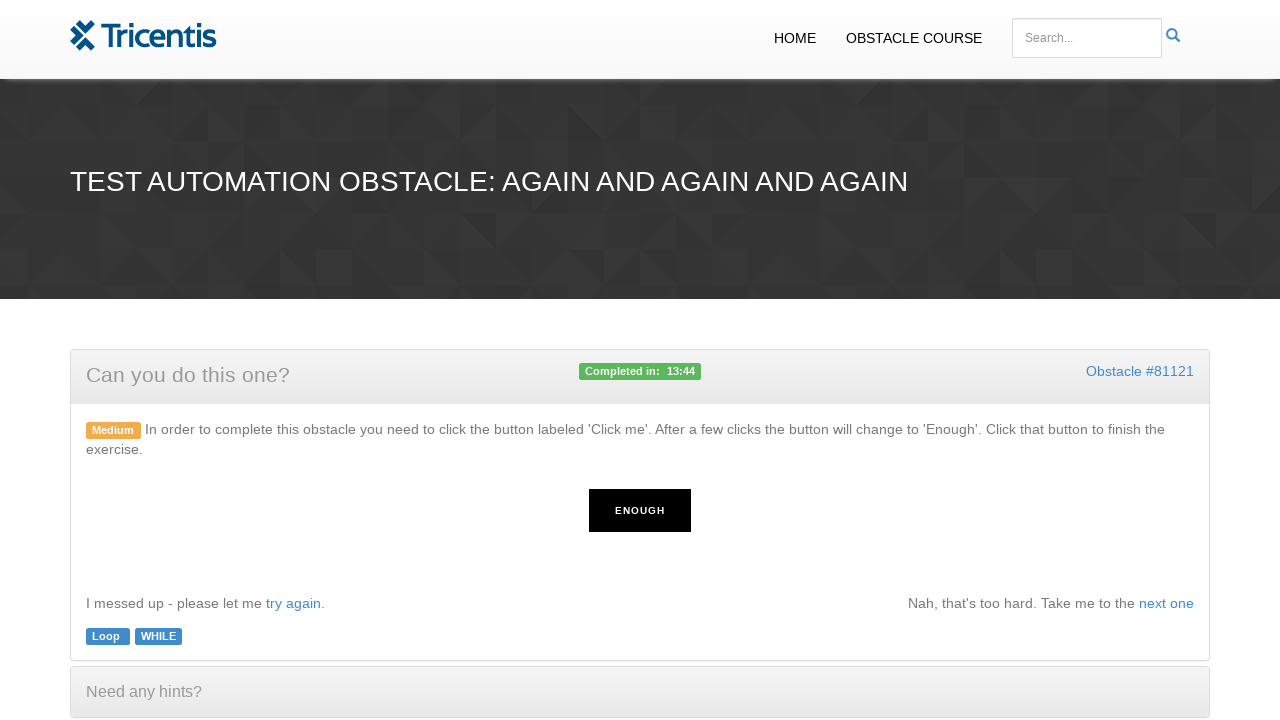

Retrieved button text: 'enough'
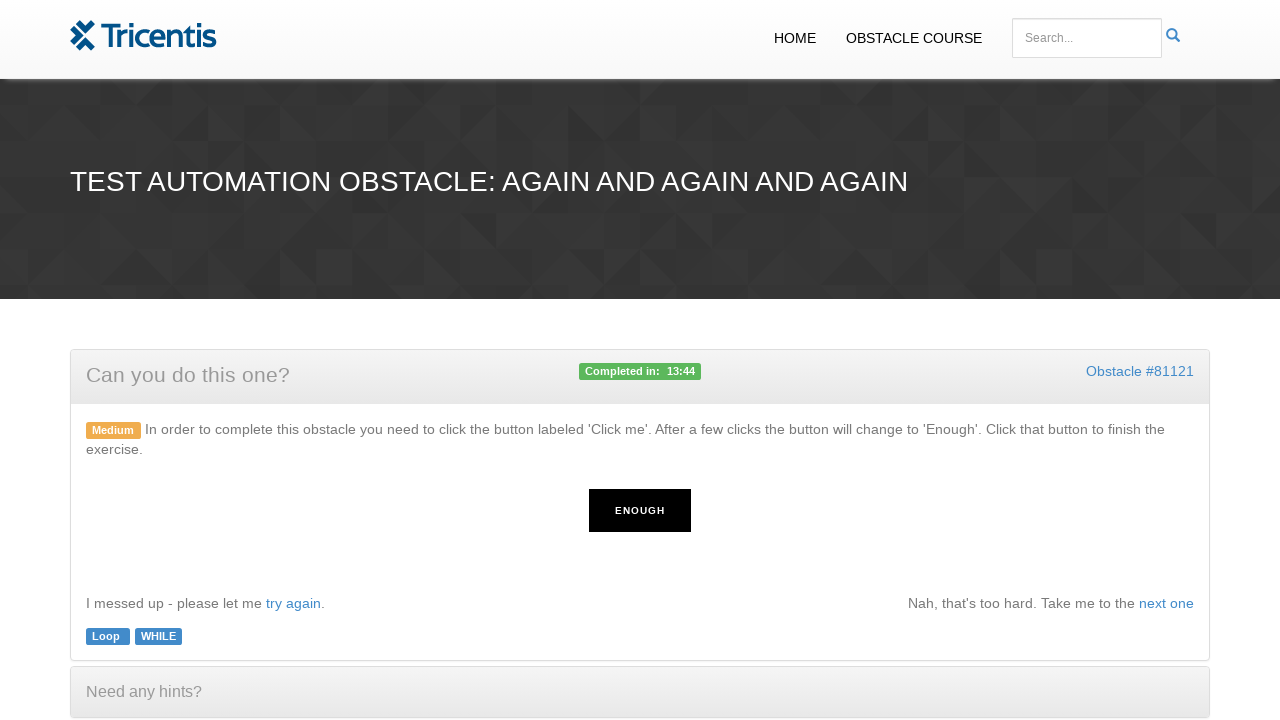

Clicked button one final time after text changed to 'enough' at (640, 511) on #button
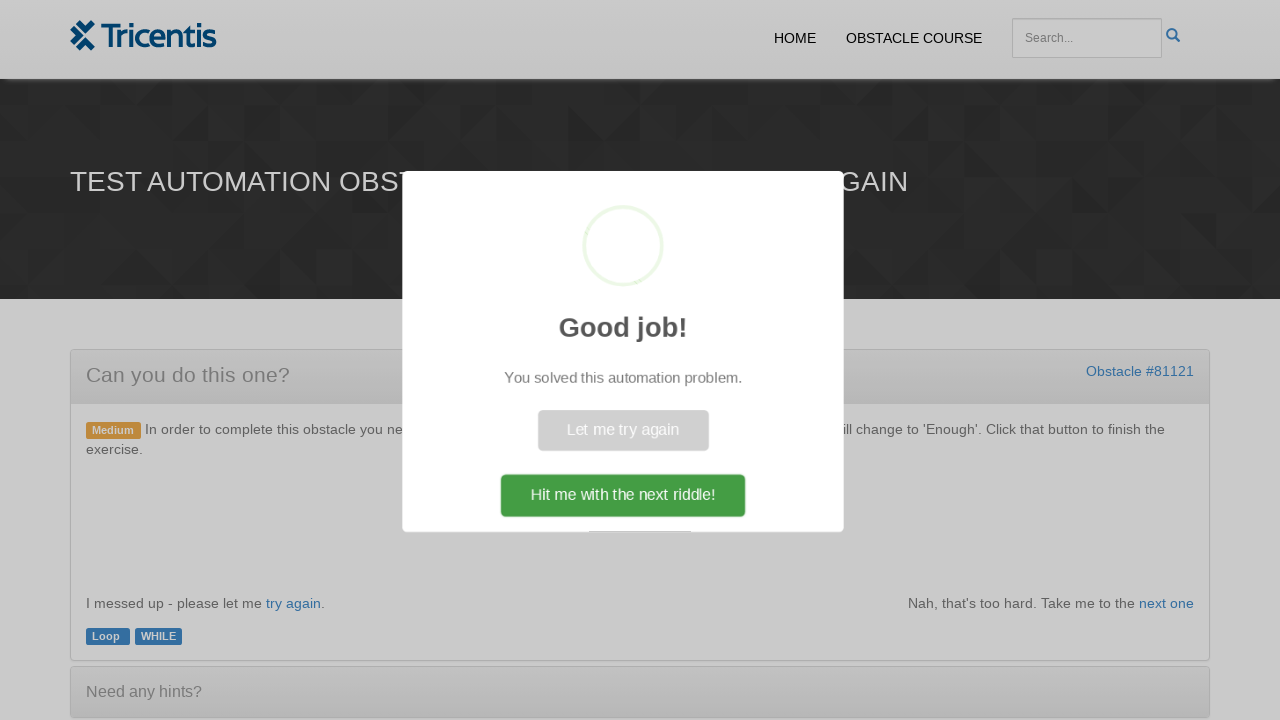

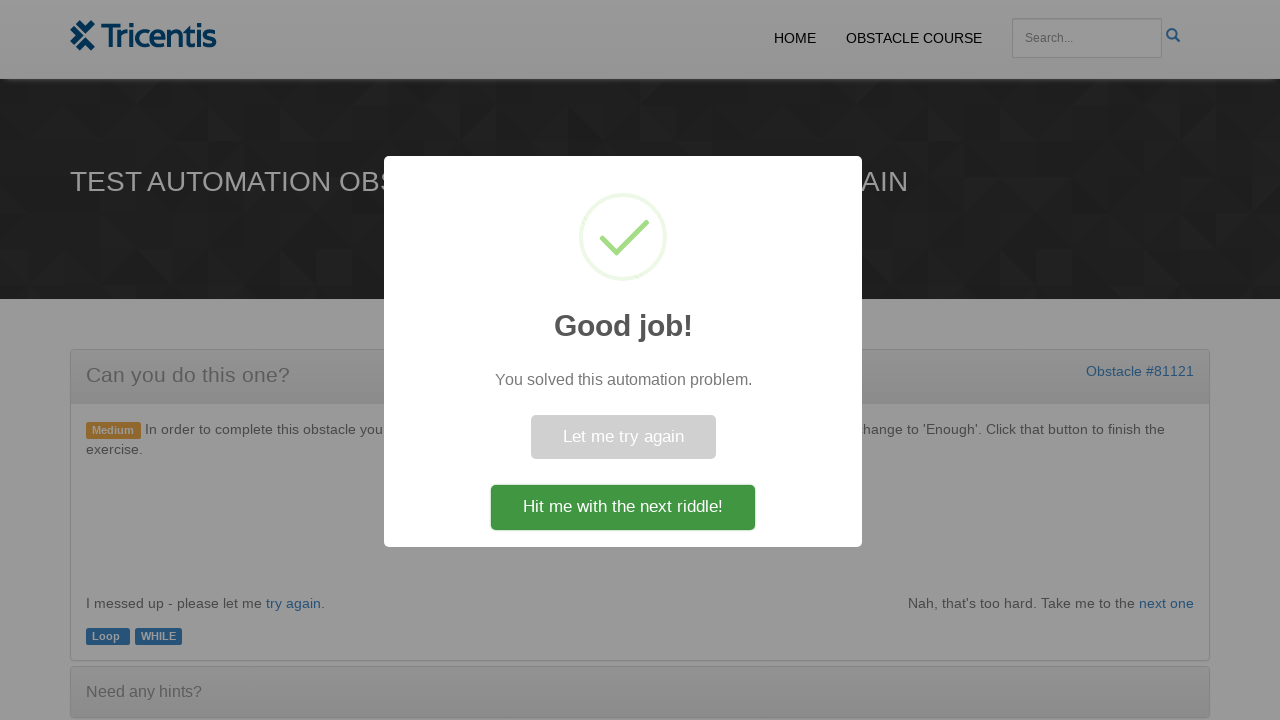